Tests XPath locators using following-sibling and parent axes on a practice automation website, verifying that buttons in the header can be located using relative XPath navigation.

Starting URL: https://rahulshettyacademy.com/AutomationPractice/

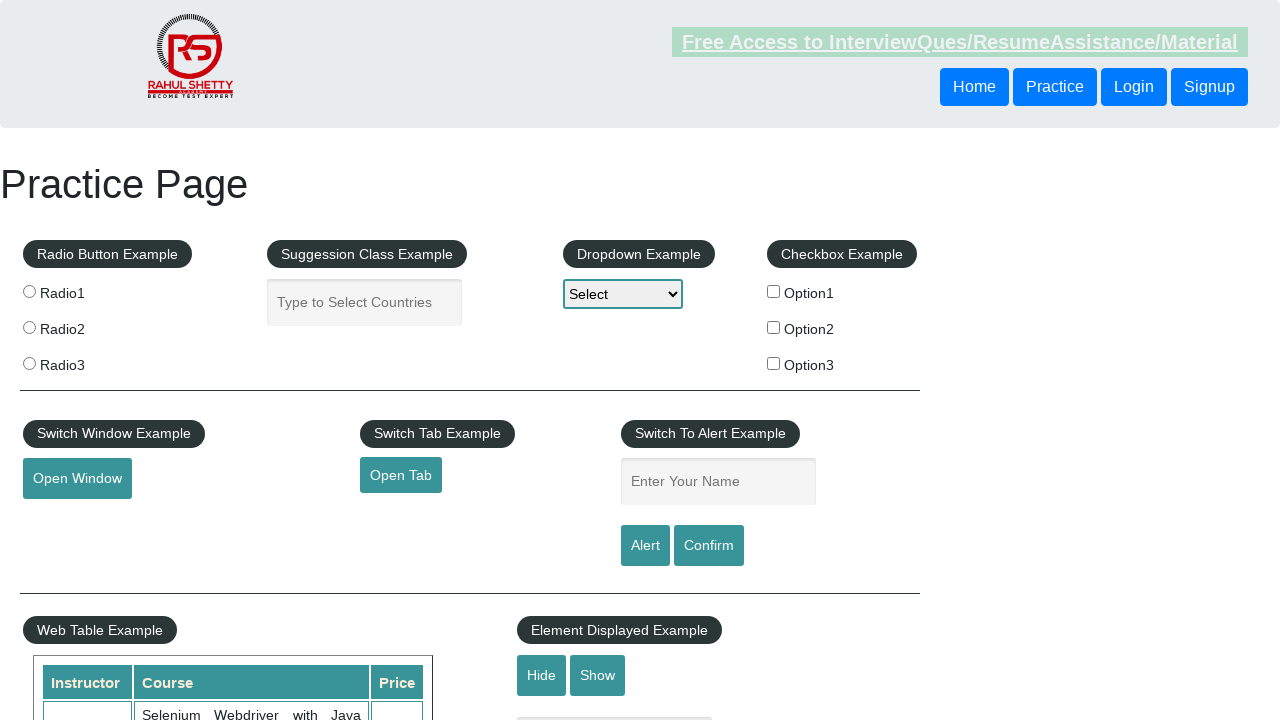

Navigated to https://rahulshettyacademy.com/AutomationPractice/
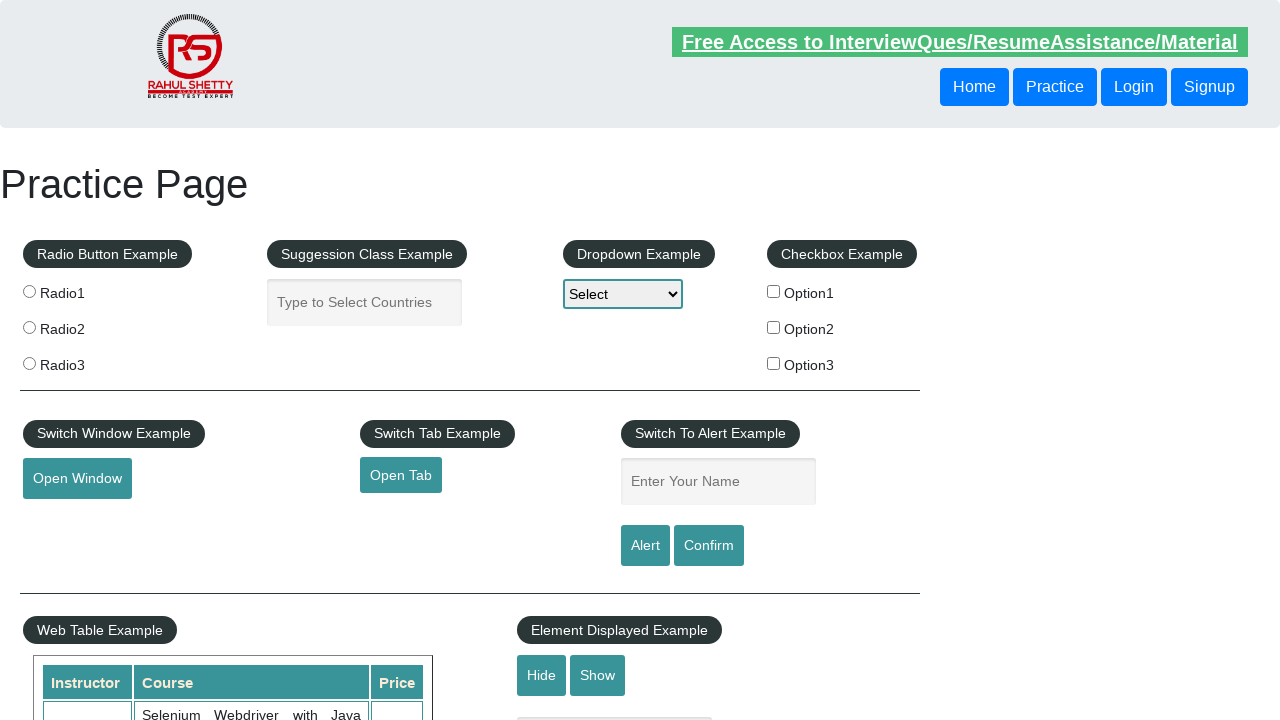

Located button using following-sibling XPath axis and retrieved text content
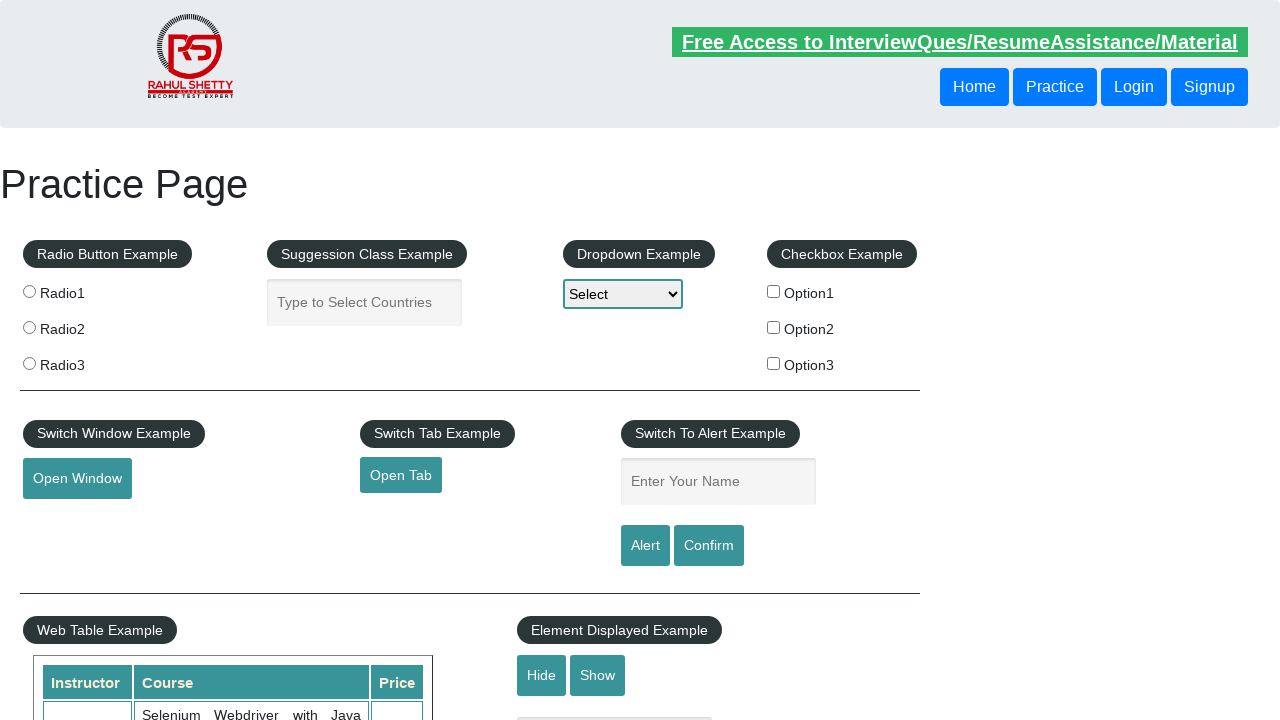

Located button using parent XPath axis and retrieved text content
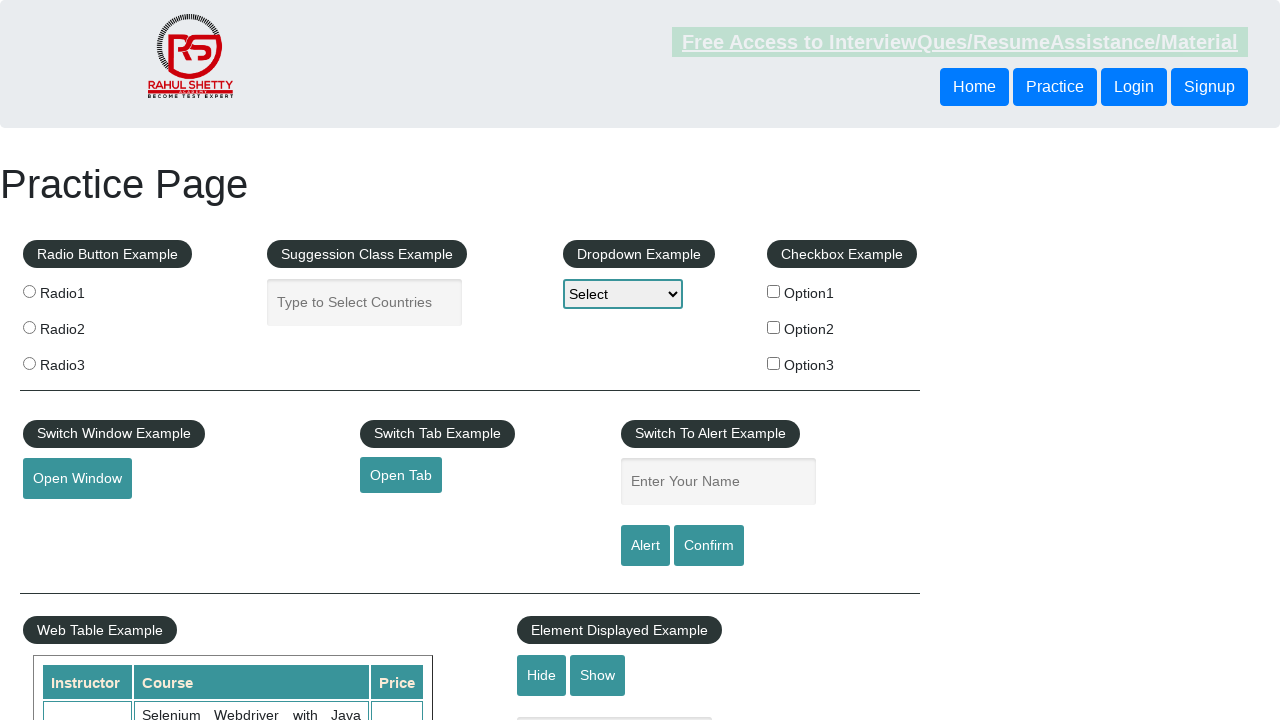

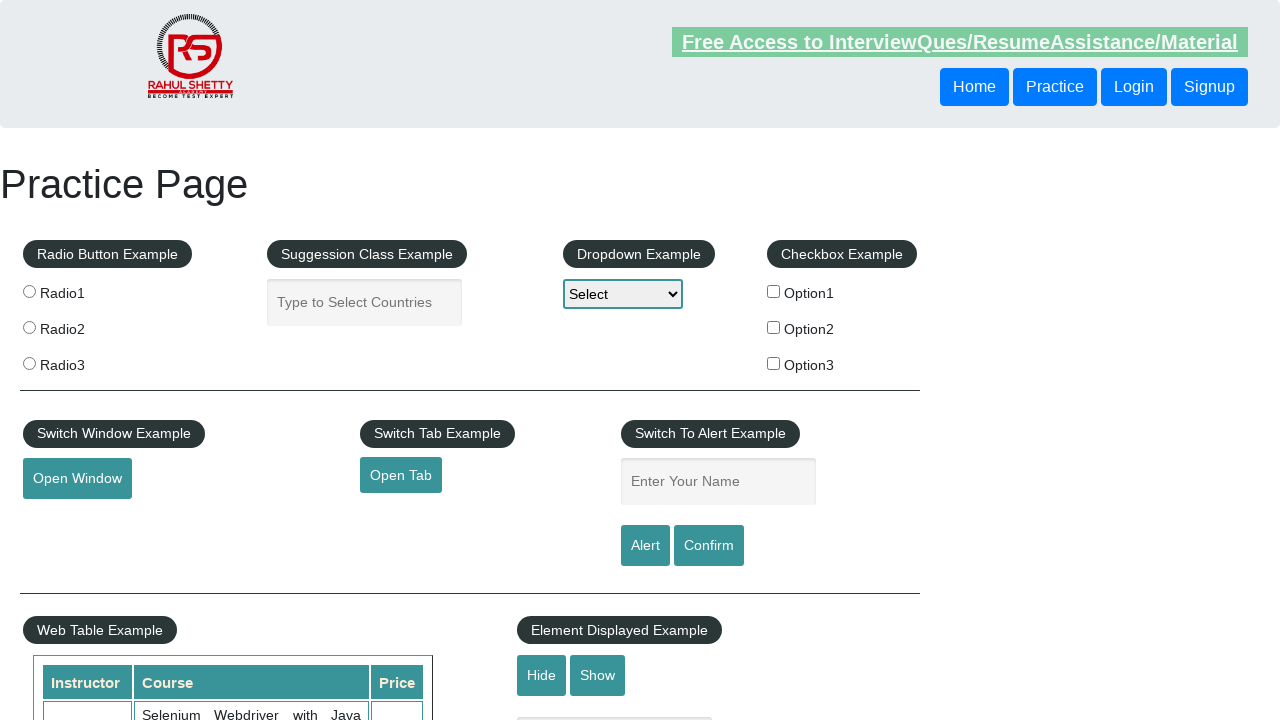